Tests file download functionality by clicking the download button

Starting URL: https://demoqa.com/upload-download

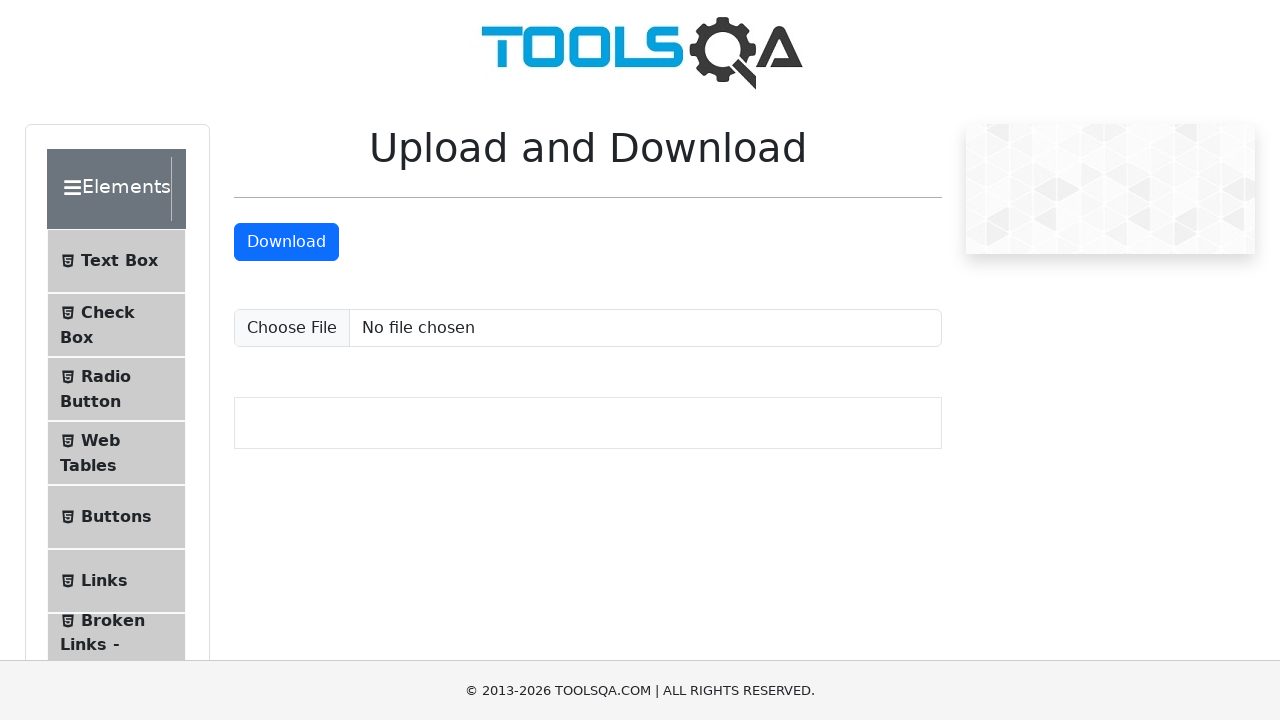

Navigated to upload-download test page
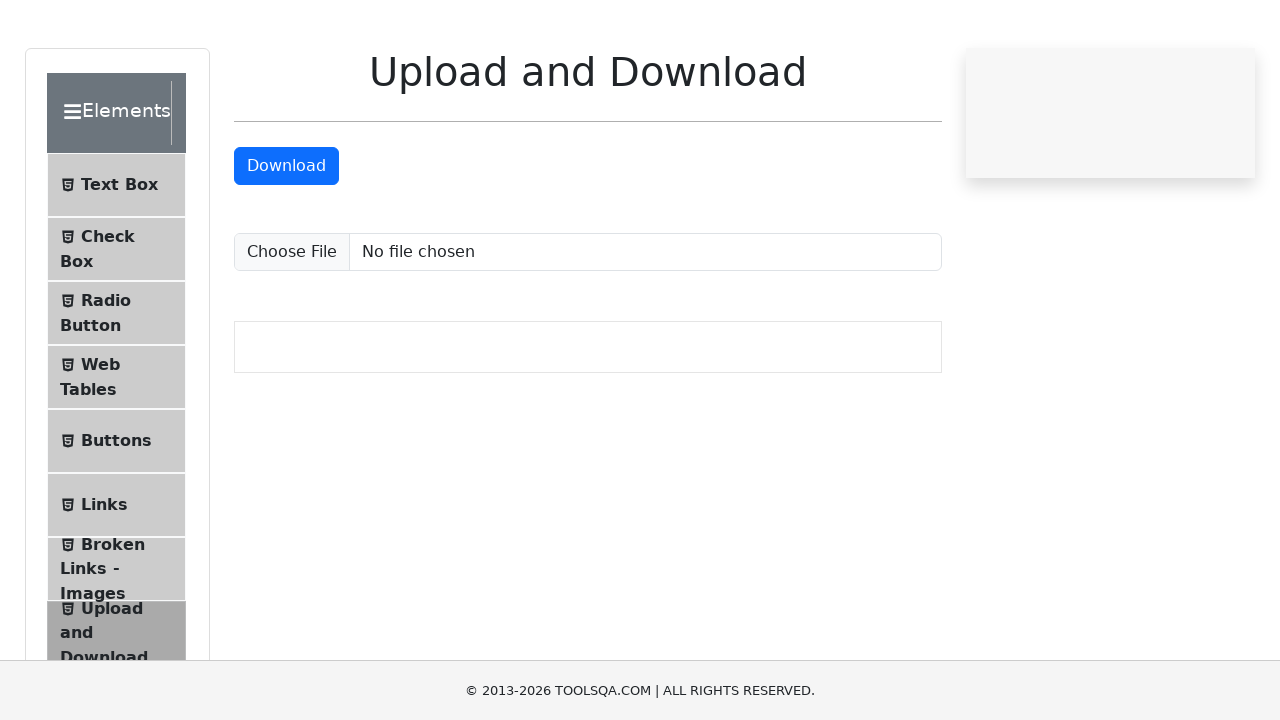

Clicked download button to initiate file download at (286, 242) on xpath=//a[@id='downloadButton']
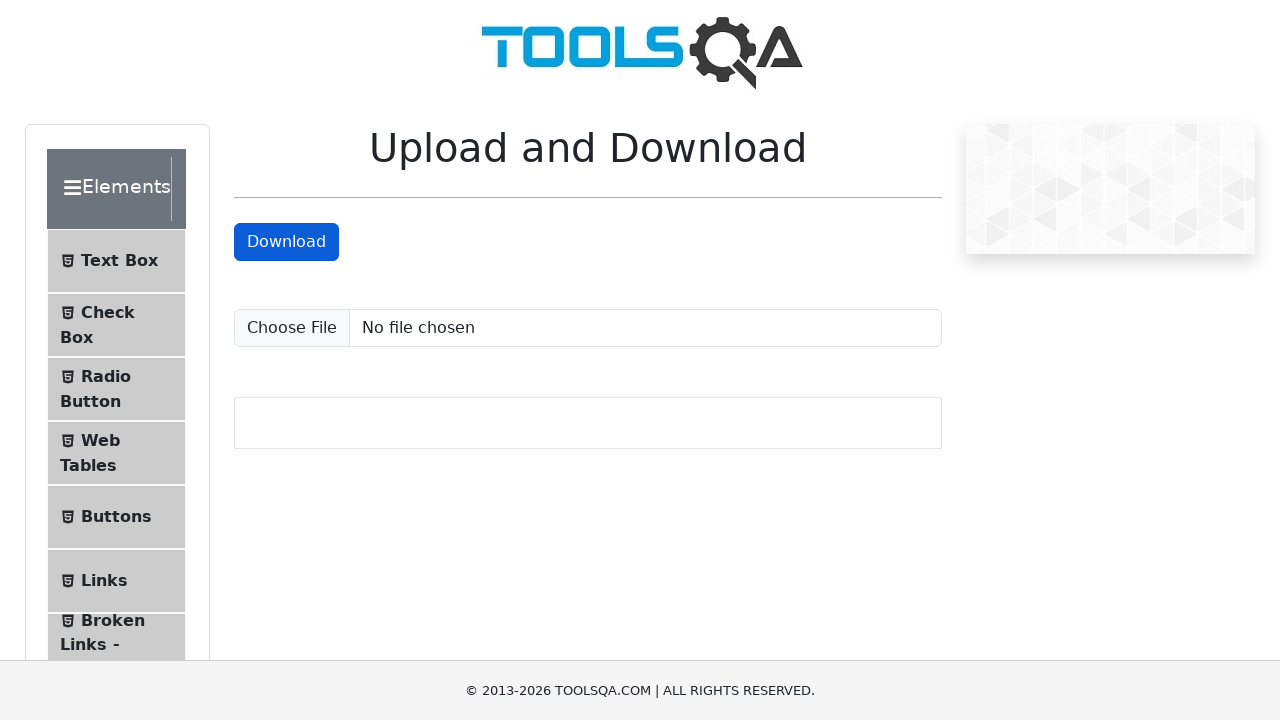

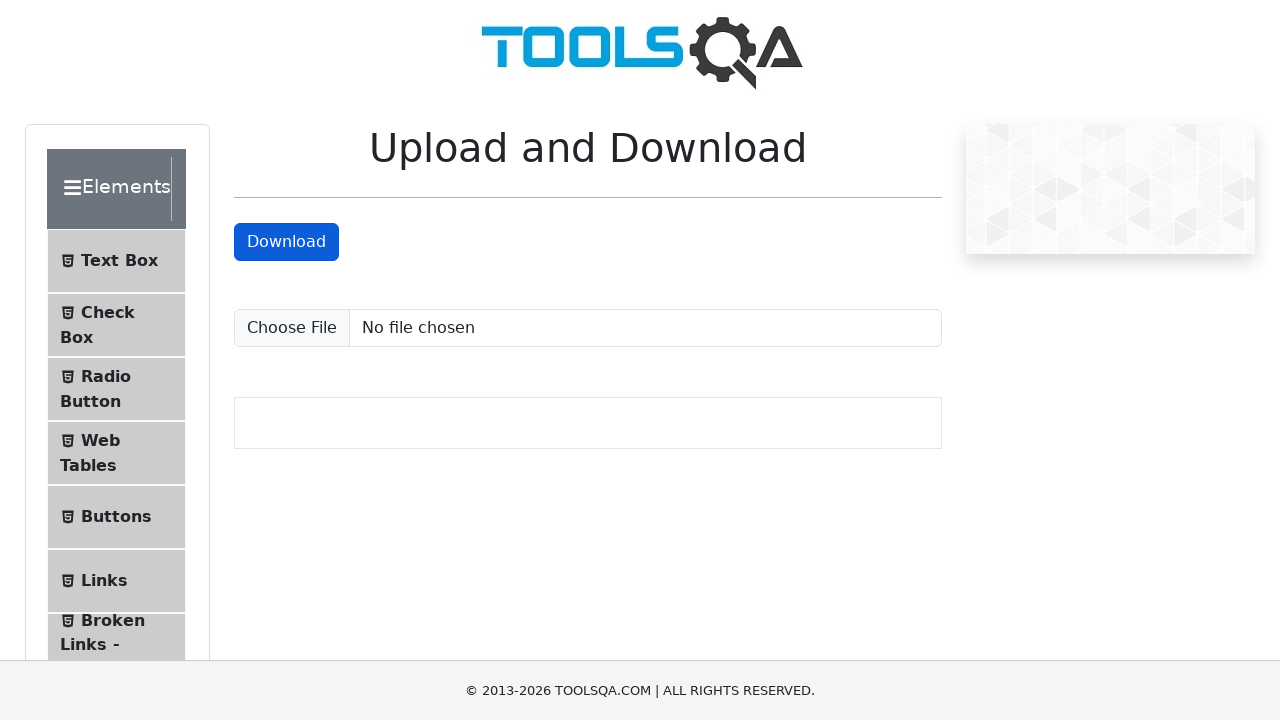